Tests dropdown/select element handling by verifying the dropdown exists and selecting options using different methods (by index, by value, and by visible text)

Starting URL: http://demo.automationtesting.in/Register.html

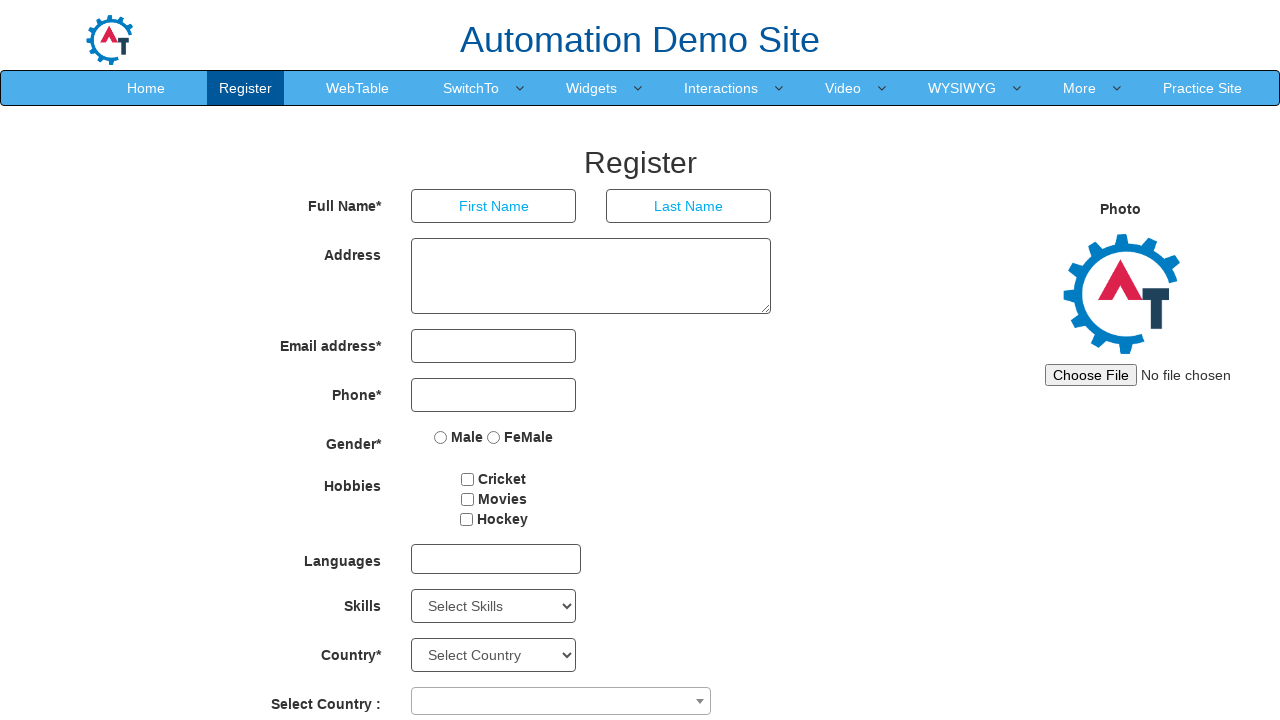

Skills dropdown element became visible
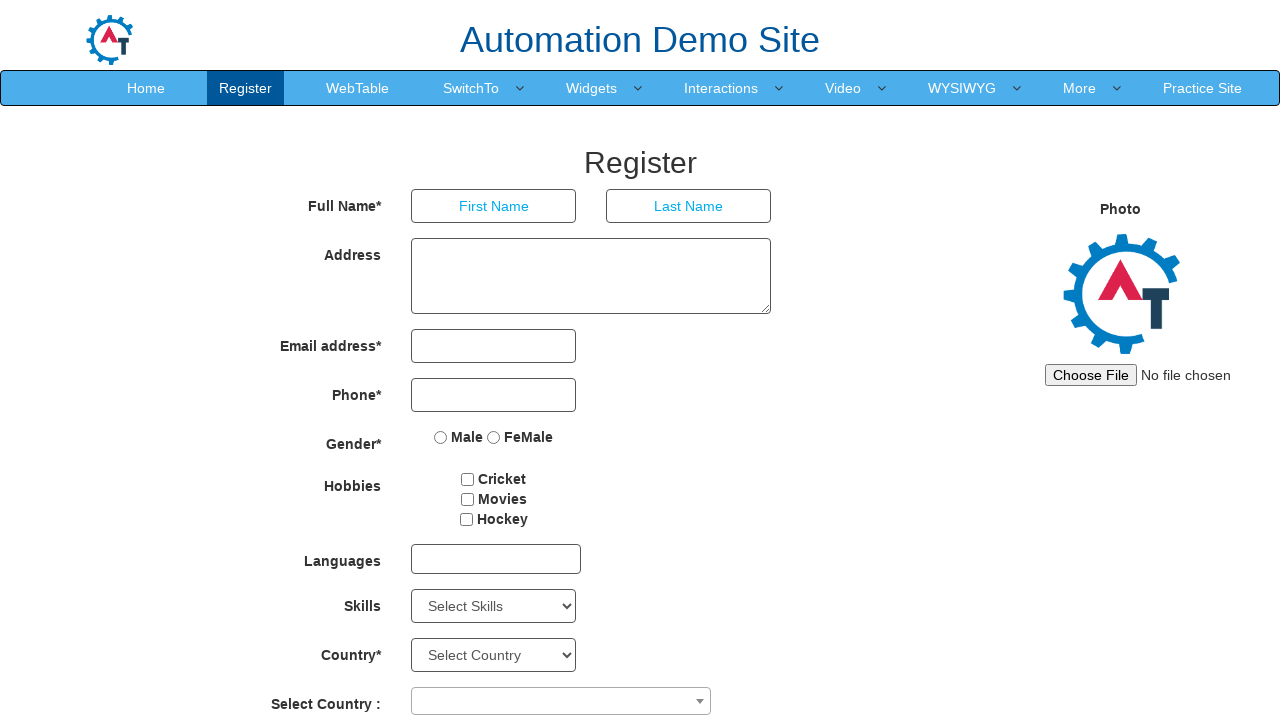

Selected dropdown option at index 4 on #Skills
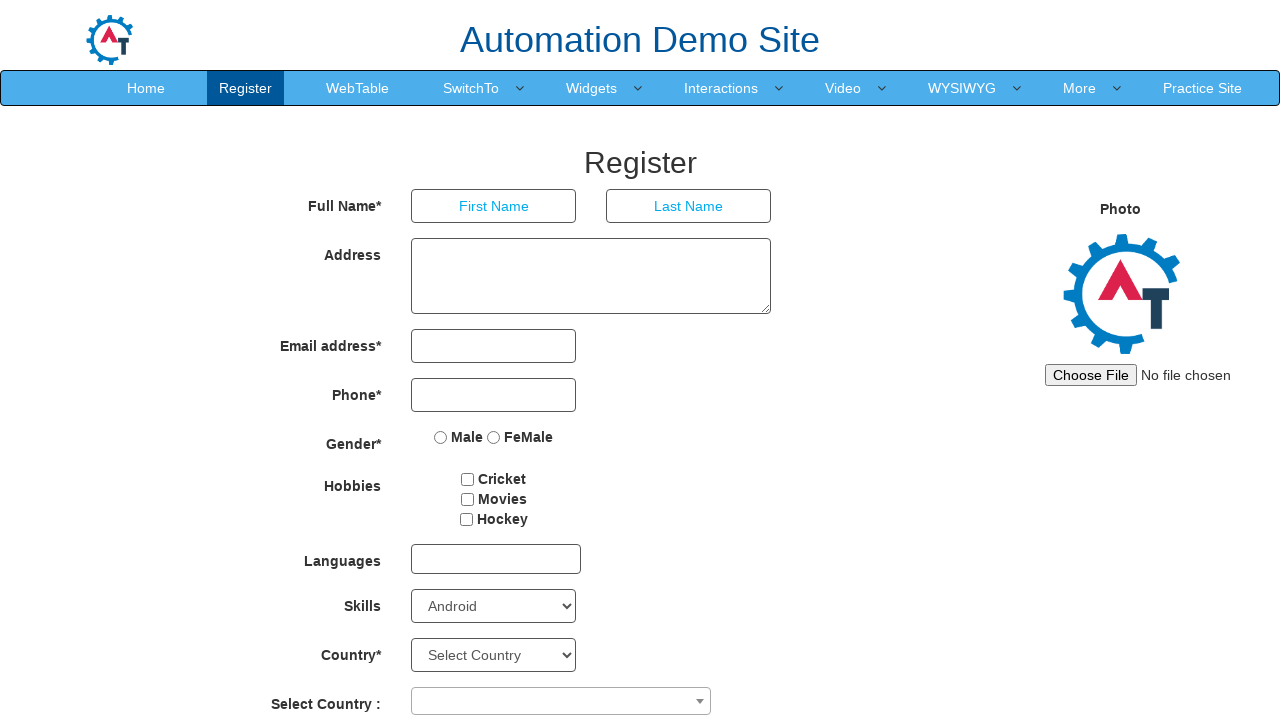

Selected dropdown option by value 'Backup Management' on #Skills
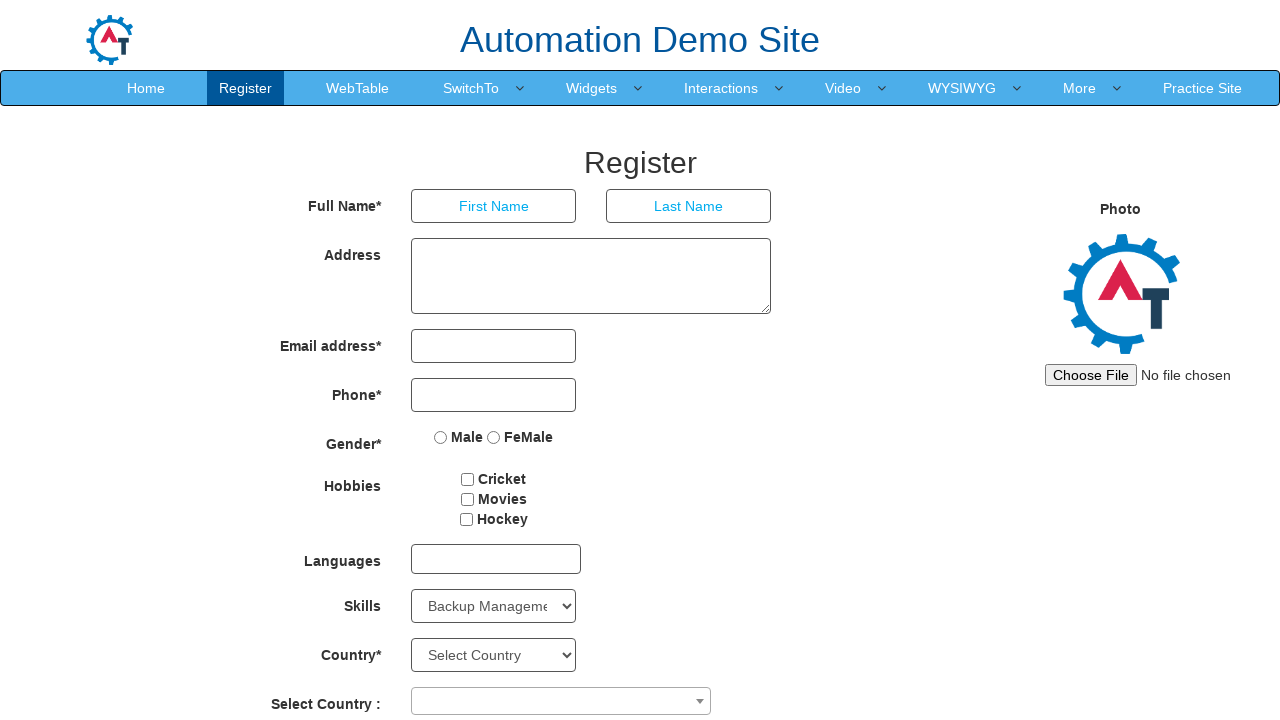

Selected dropdown option by visible text 'Analytics' on #Skills
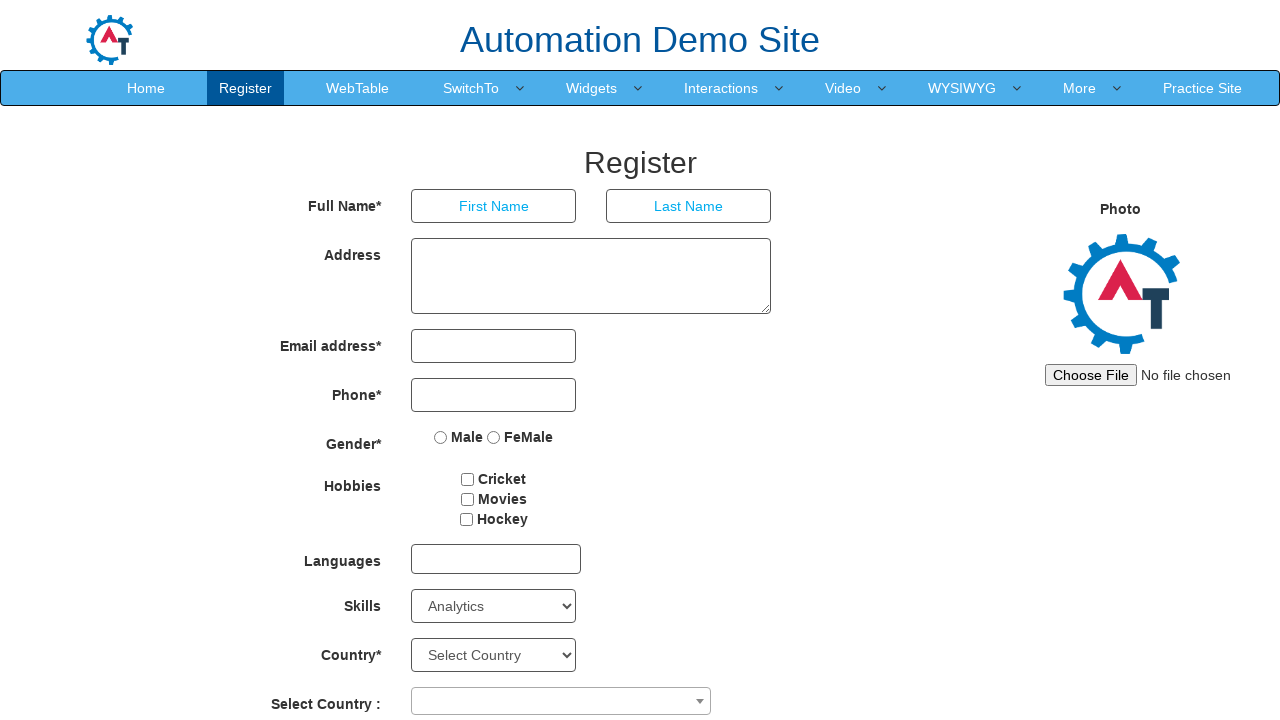

Verified that 'Analytics' option is selected in Skills dropdown
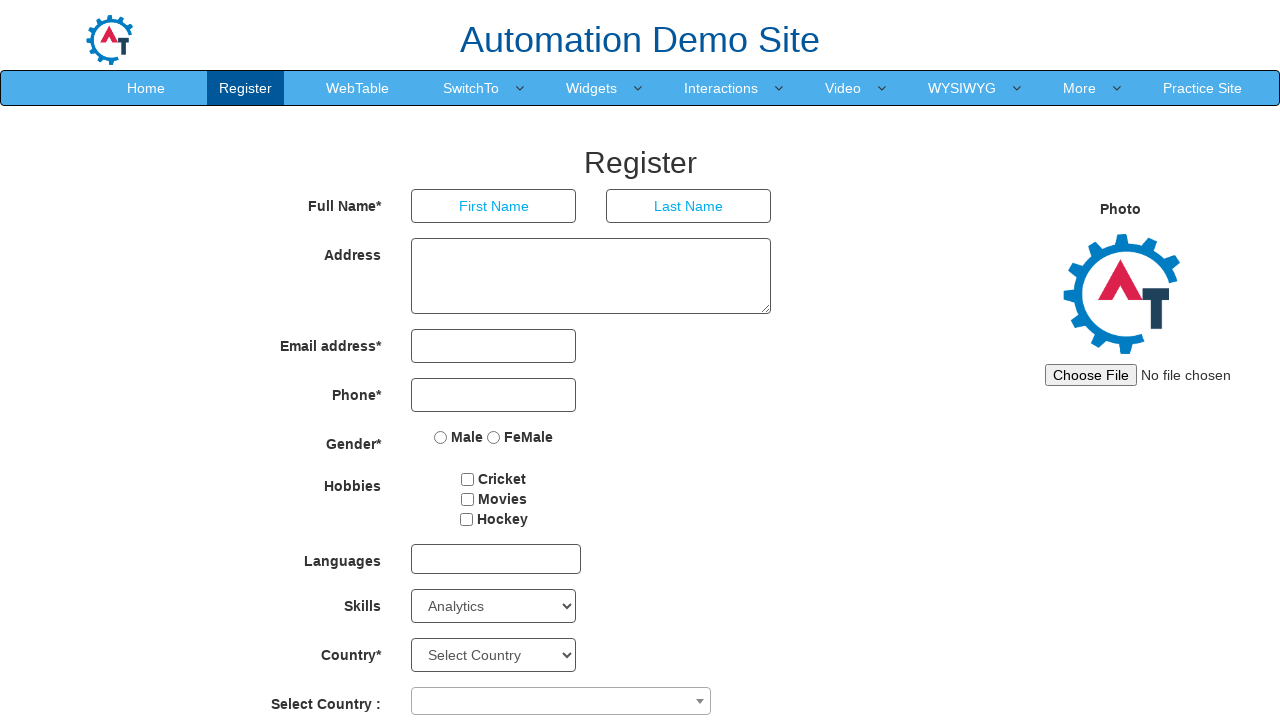

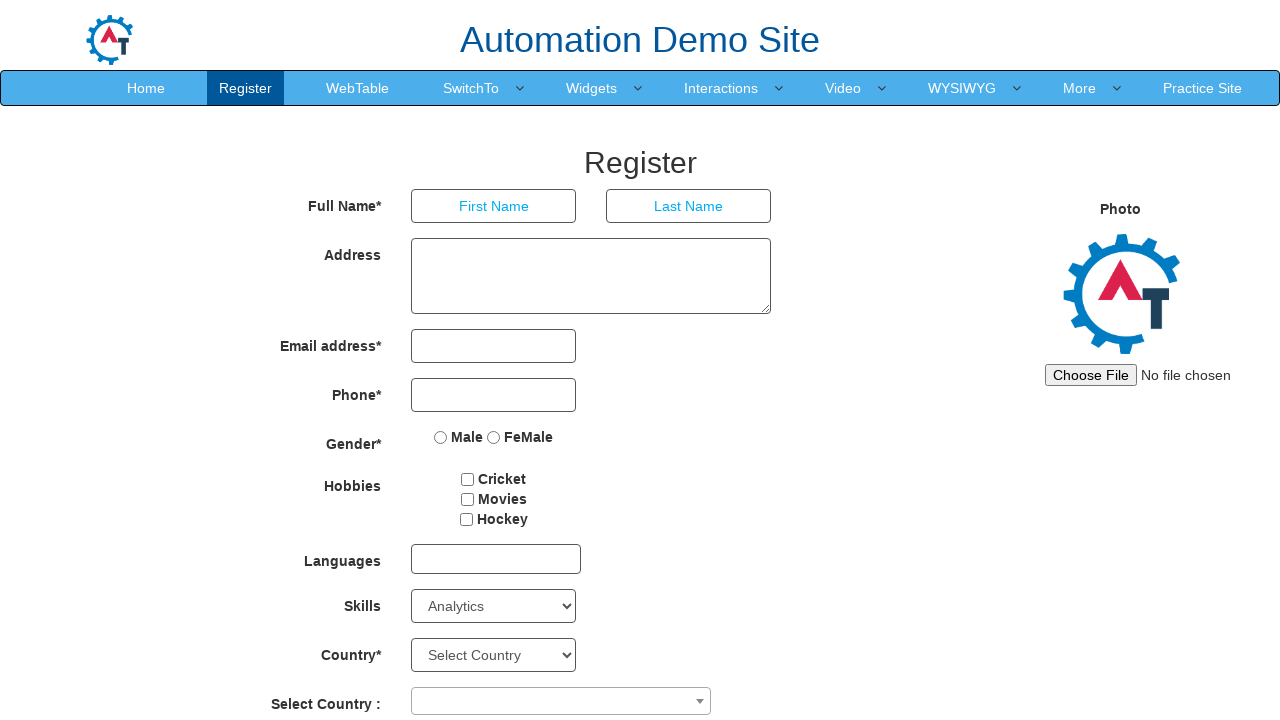